Navigates to Gmail homepage and verifies the page title equals "Gmail" to confirm successful navigation to the Gmail application

Starting URL: https://gmail.com

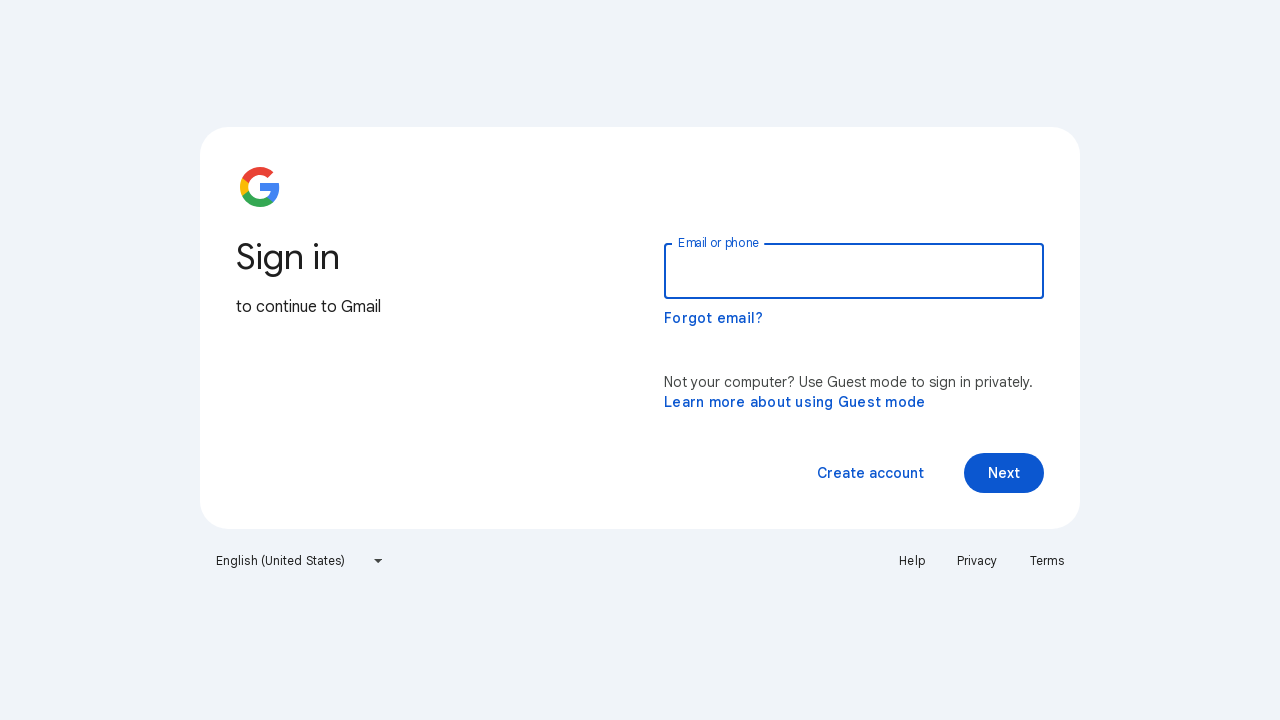

Navigated to Gmail homepage at https://gmail.com
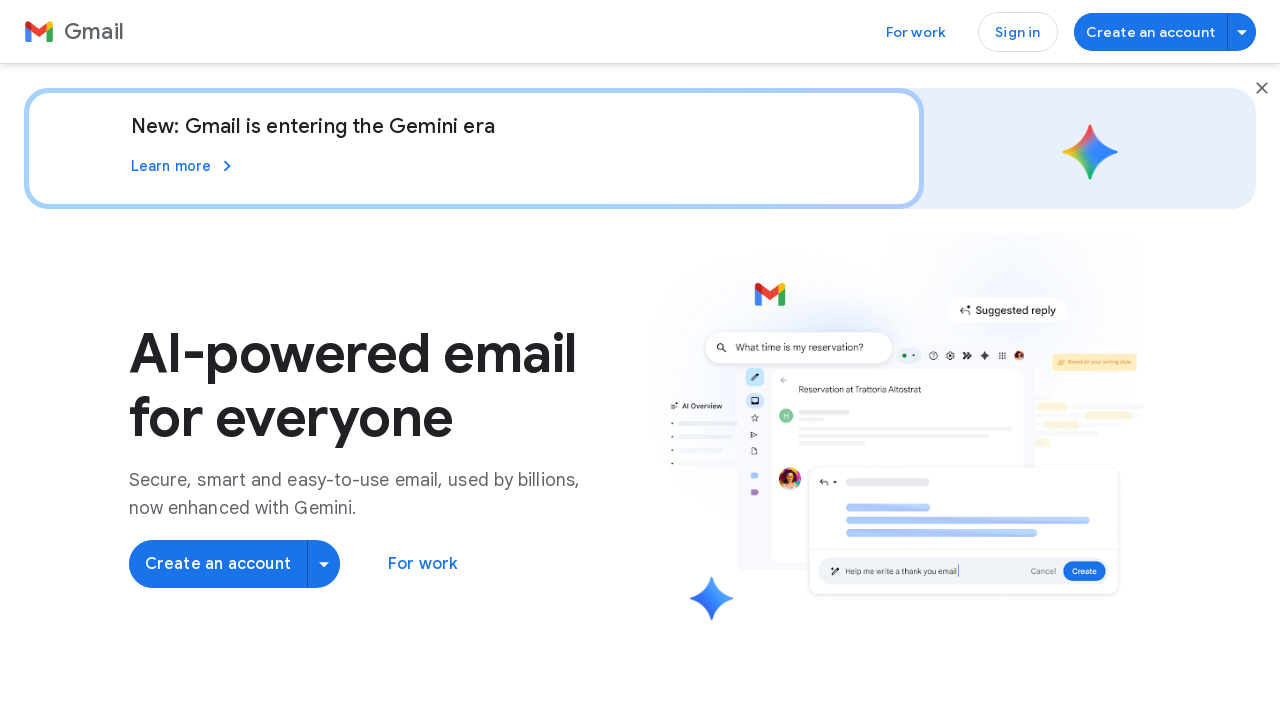

Captured page title: 'Gmail: Secure, AI-Powered Email for Everyone | Google Workspace'
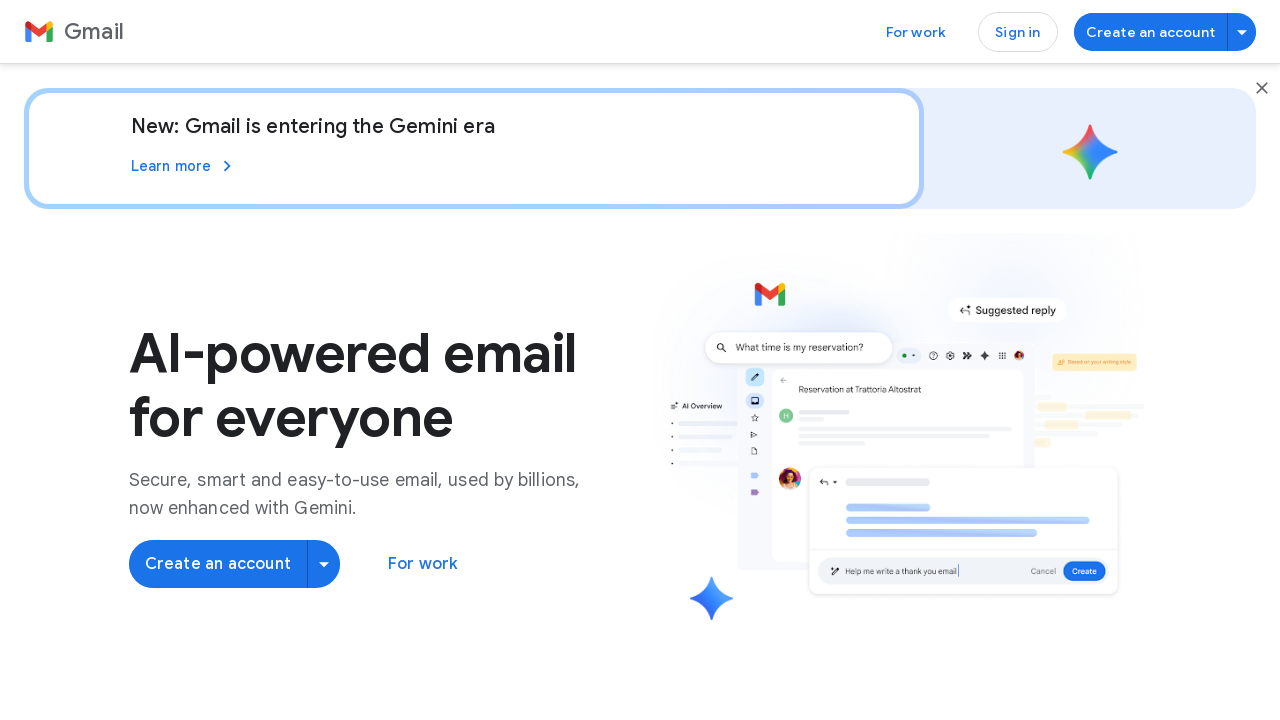

Page title verification failed - expected 'Gmail' but got 'Gmail: Secure, AI-Powered Email for Everyone | Google Workspace'
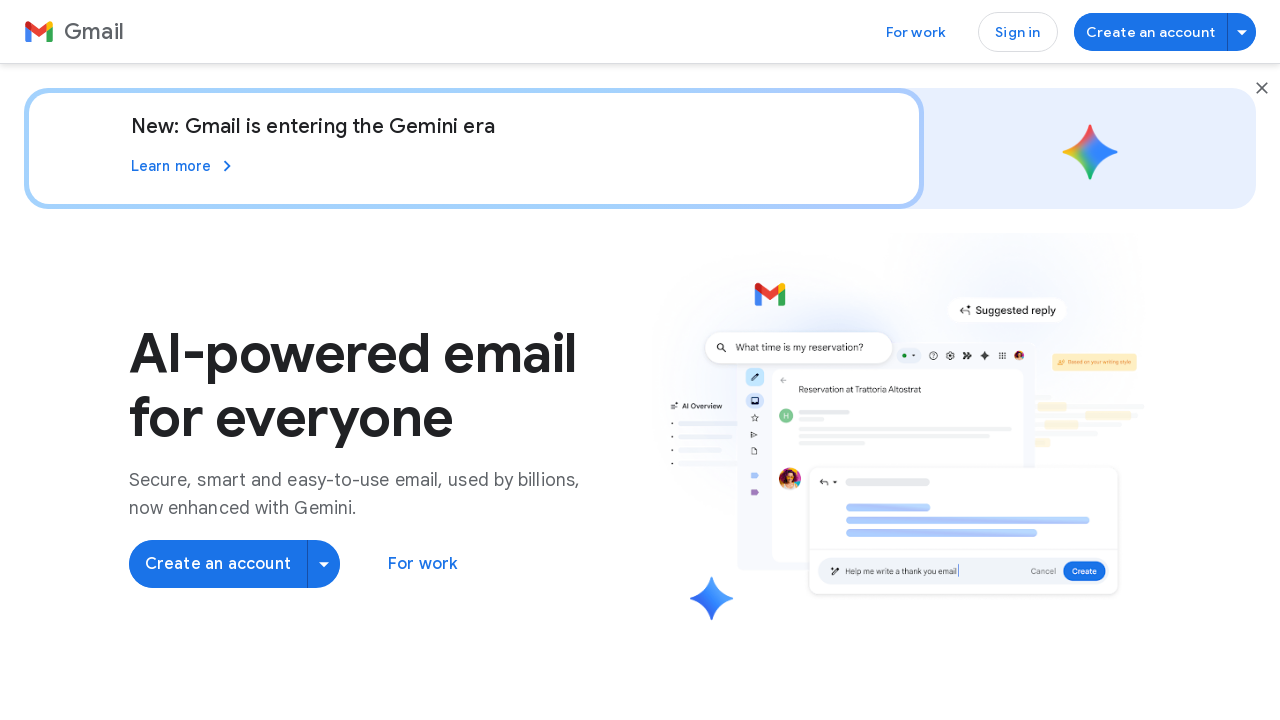

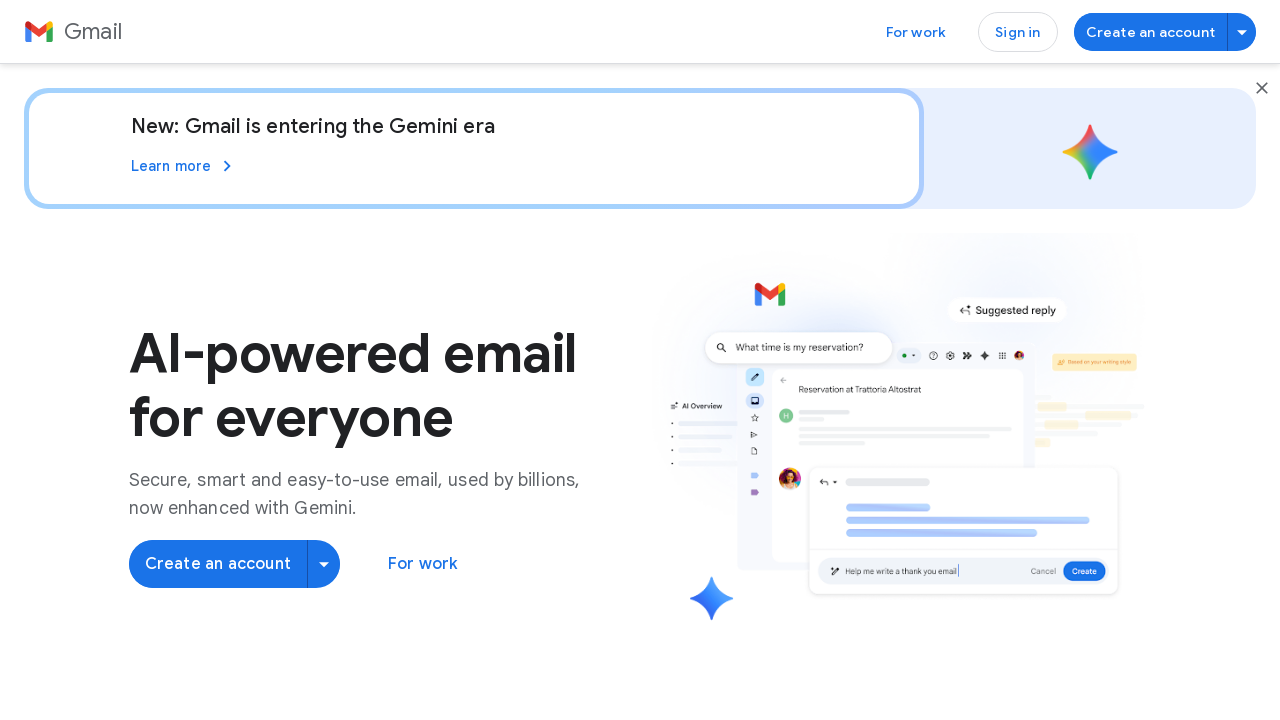